Navigates to a page with loading images and waits for all images to load, including a specific award image element

Starting URL: https://bonigarcia.dev/selenium-webdriver-java/loading-images.html

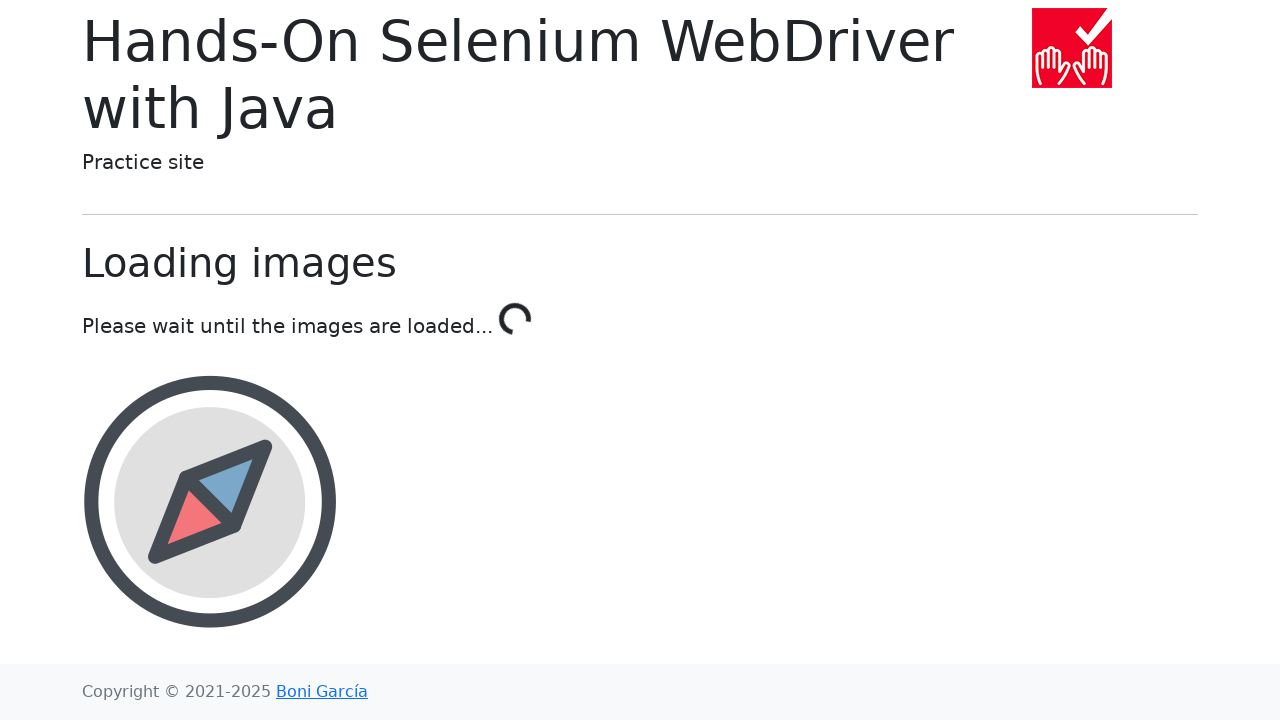

Waited for all images to be visible on the page
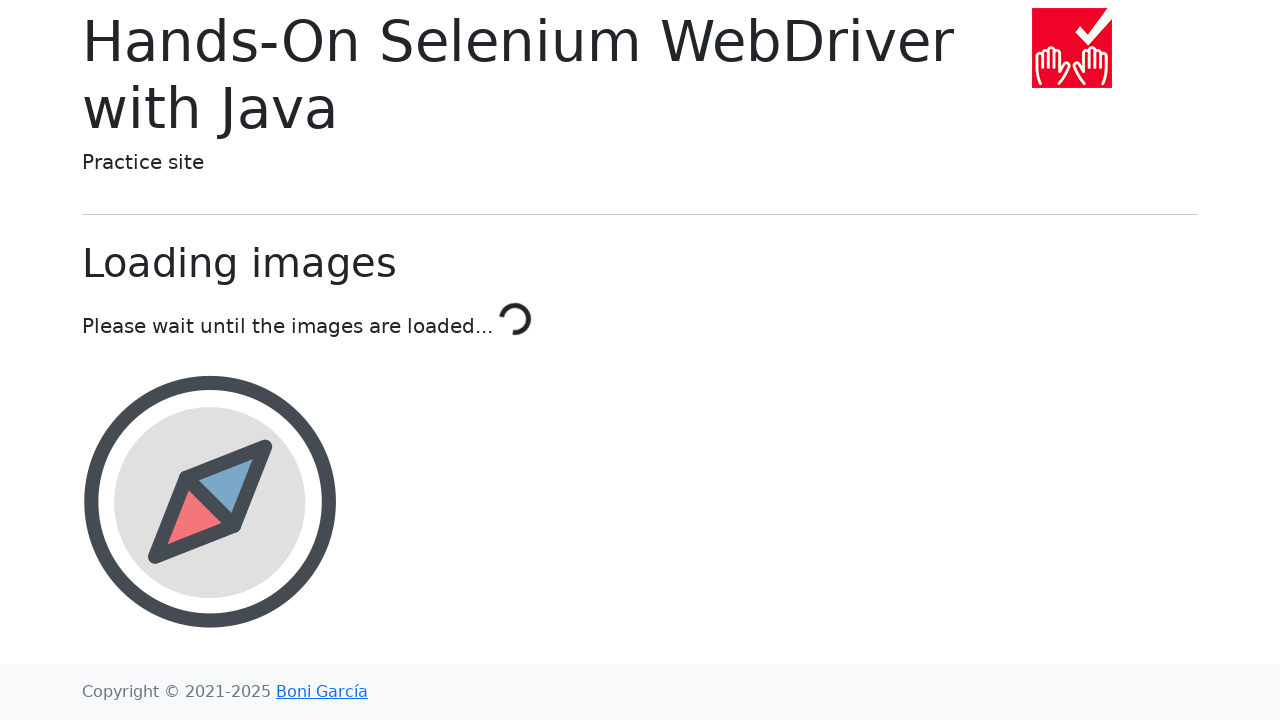

Waited for award element to be present (30s timeout)
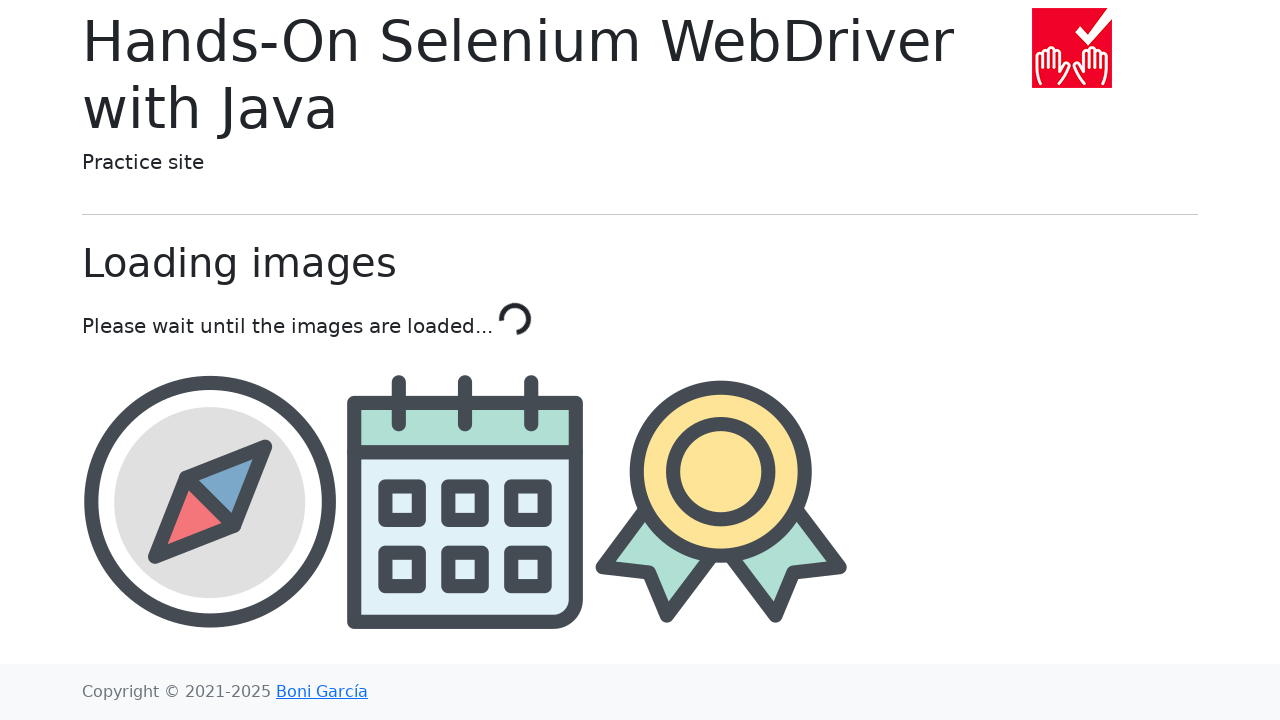

Located award element
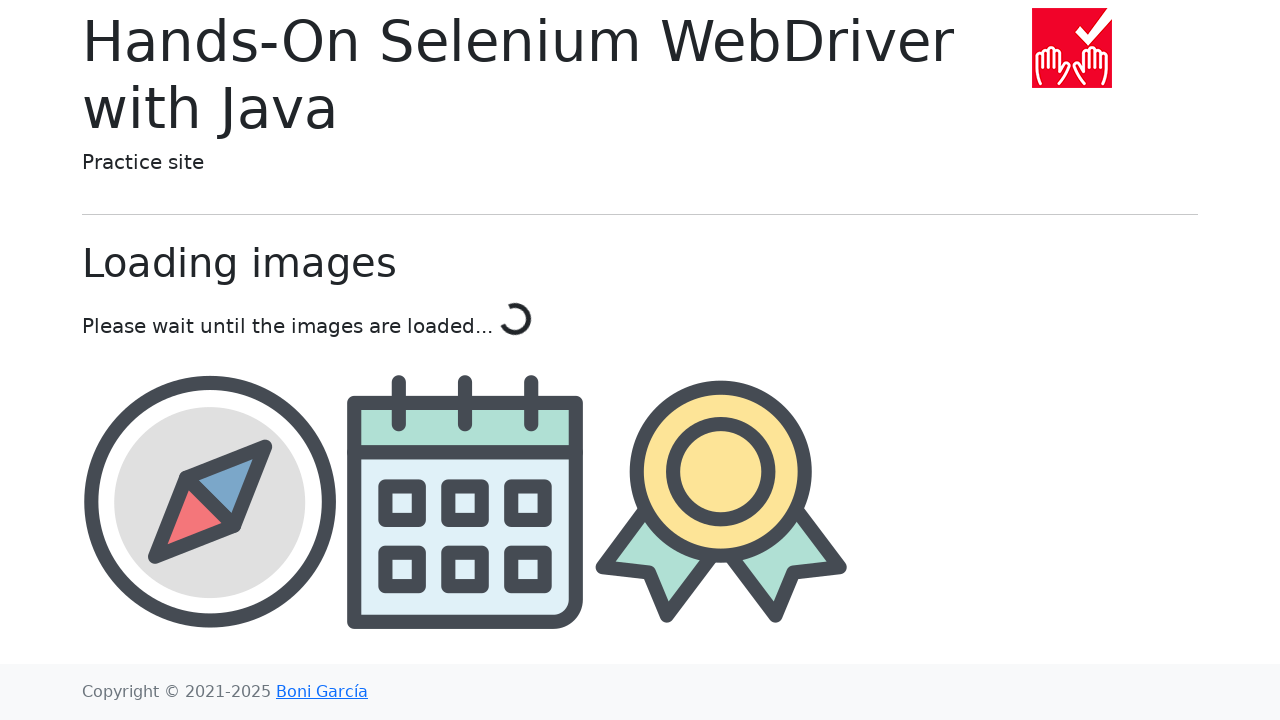

Retrieved src attribute from award element: img/award.png
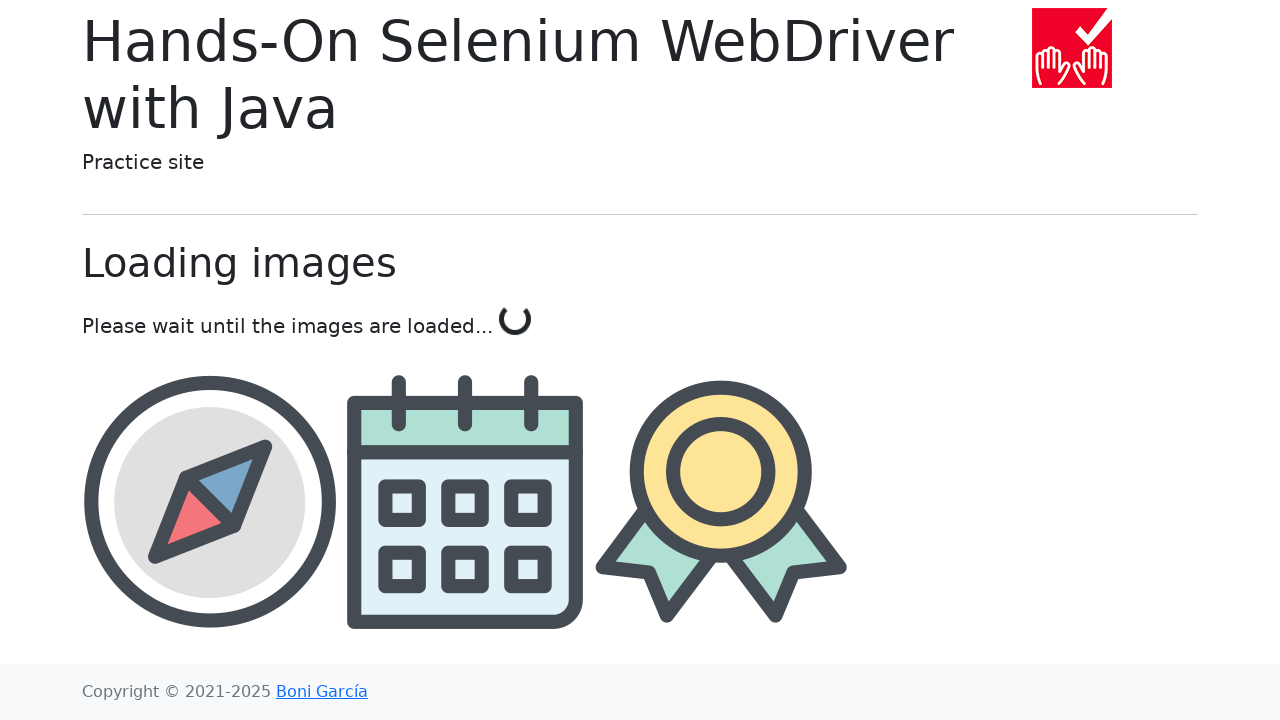

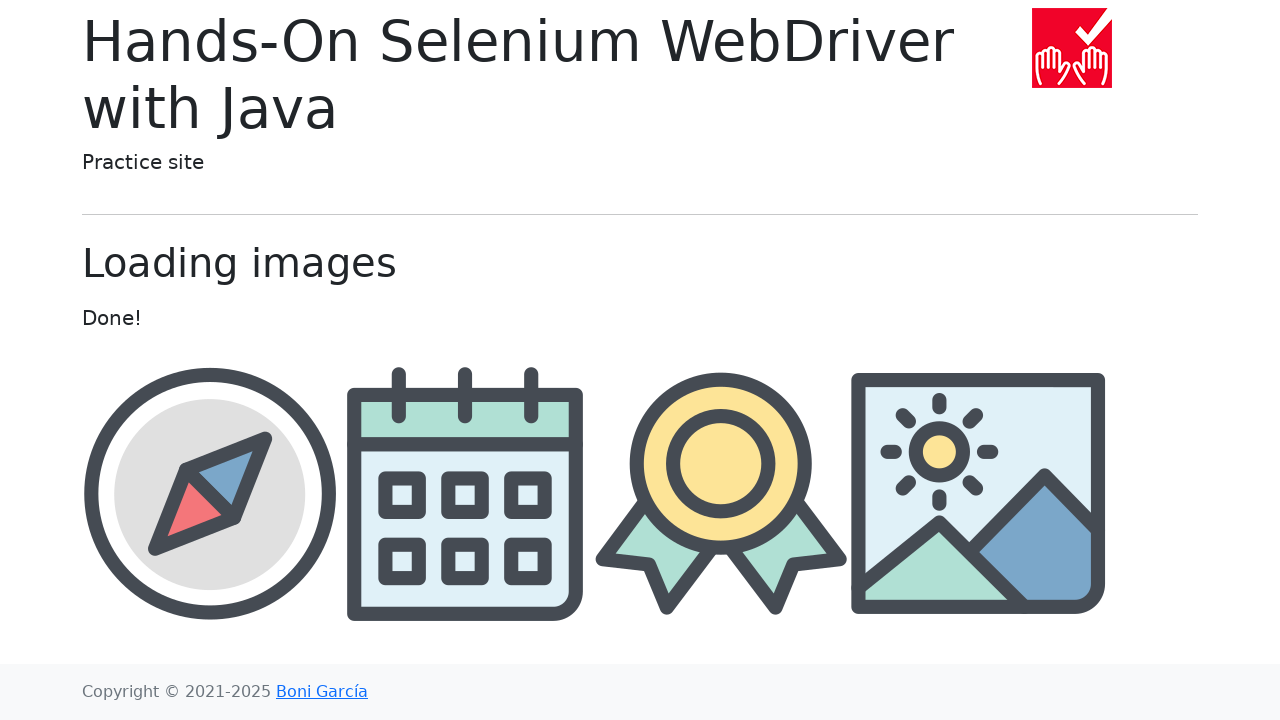